Tests clicking on a checkbox element on a basic Selenium test page

Starting URL: https://testeroprogramowania.github.io/selenium/basics.html

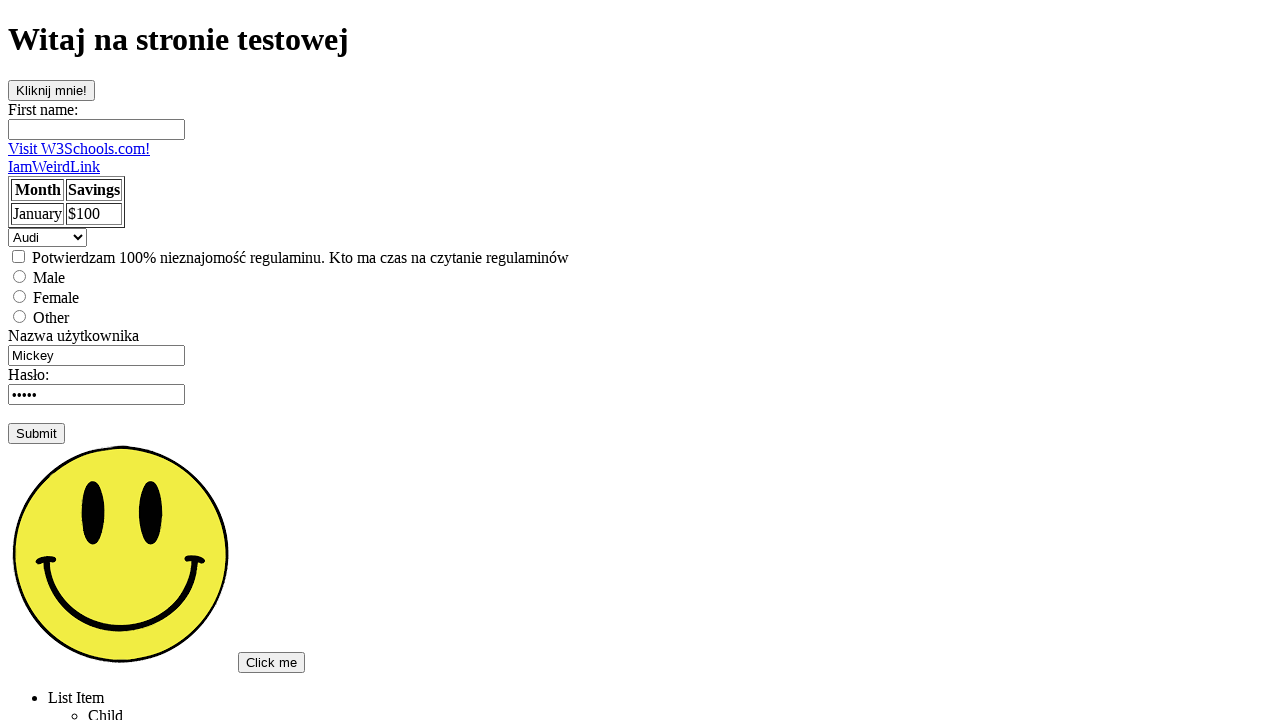

Navigated to Selenium basics test page
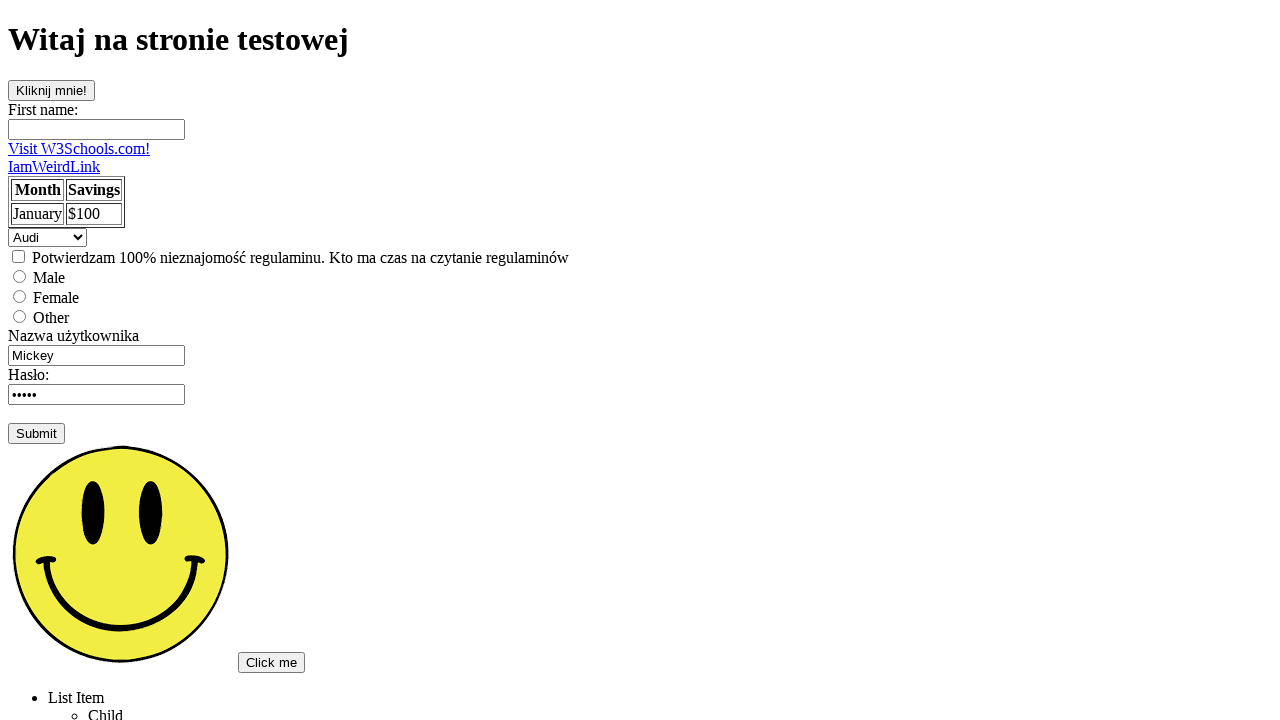

Clicked on the checkbox element at (18, 256) on input[type='checkbox']
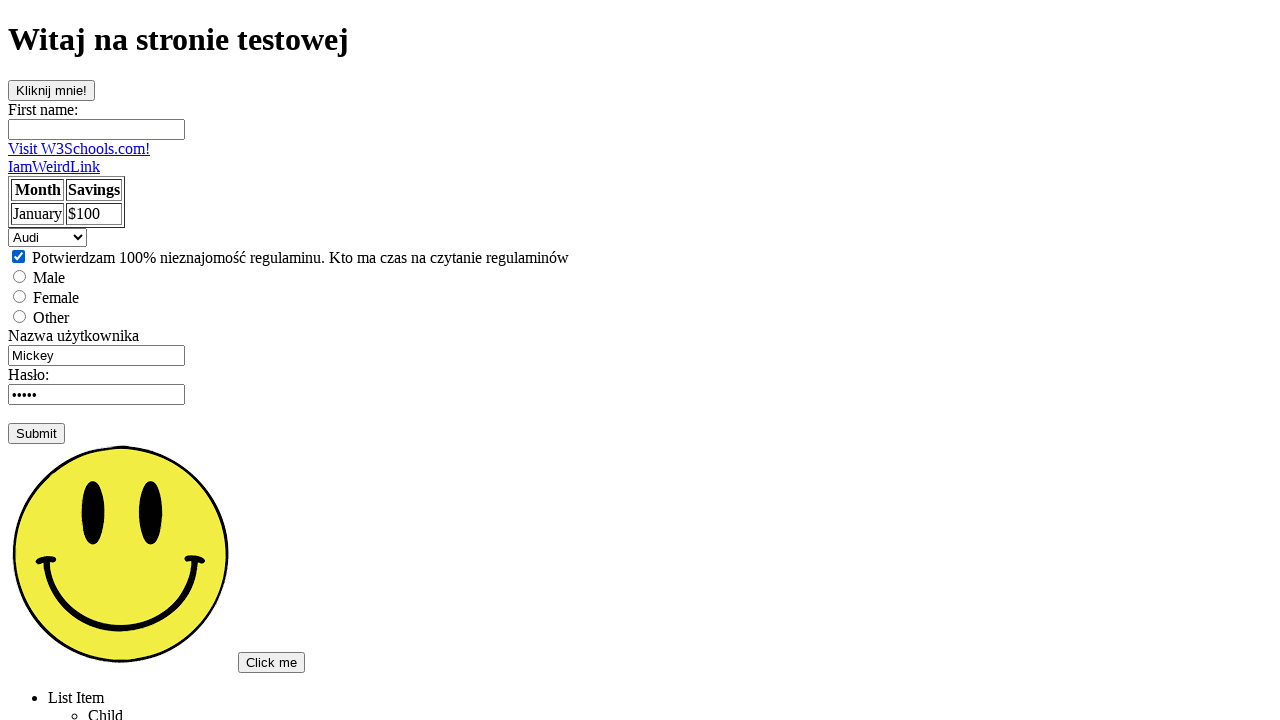

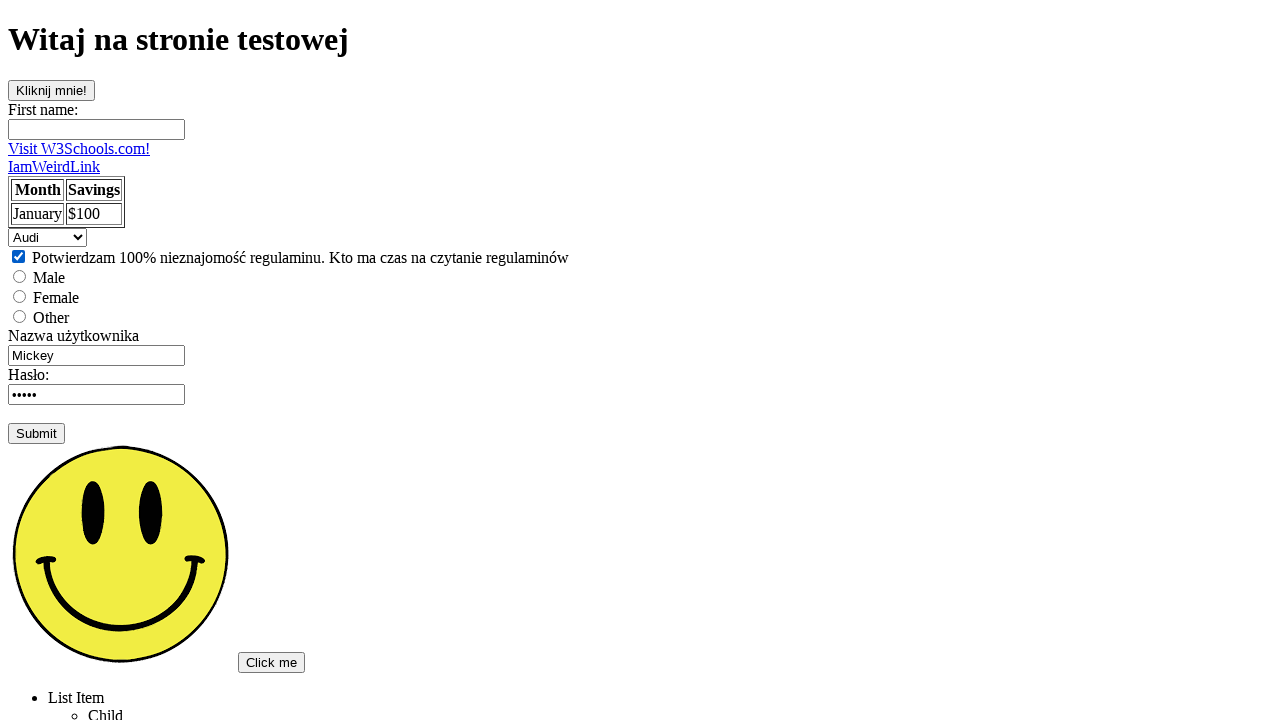